Tests the flight search functionality by clicking the "Find Flights" button and verifying the results page shows flights from Paris to Buenos Aires.

Starting URL: https://blazedemo.com/

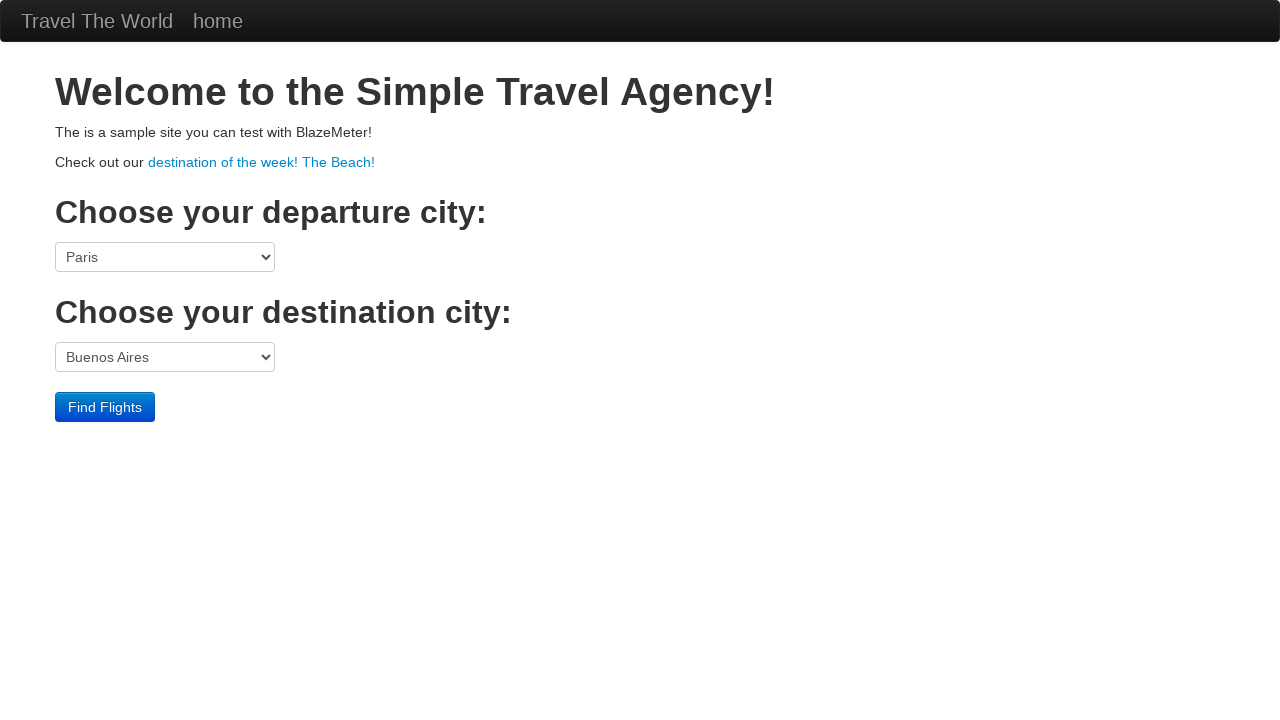

Clicked 'Find Flights' button at (105, 407) on input[type='submit'][value='Find Flights']
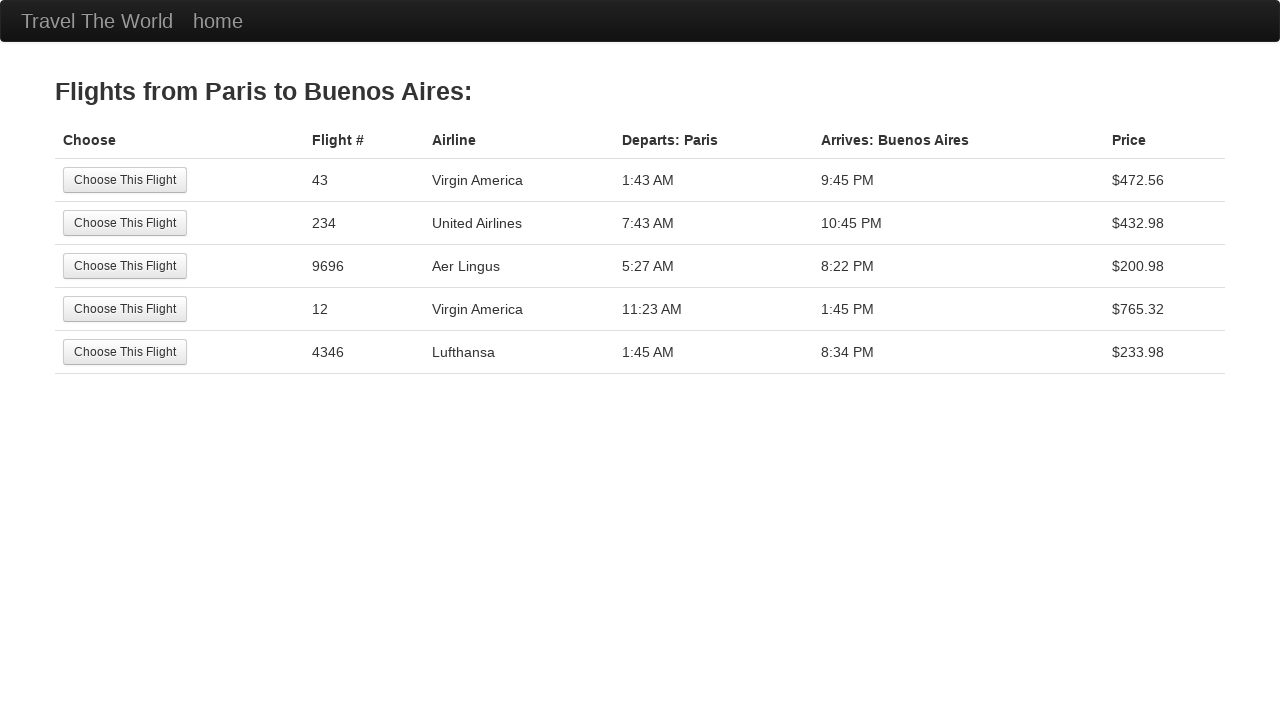

Verified flights results page loaded showing 'Flights from Paris to Buenos Aires'
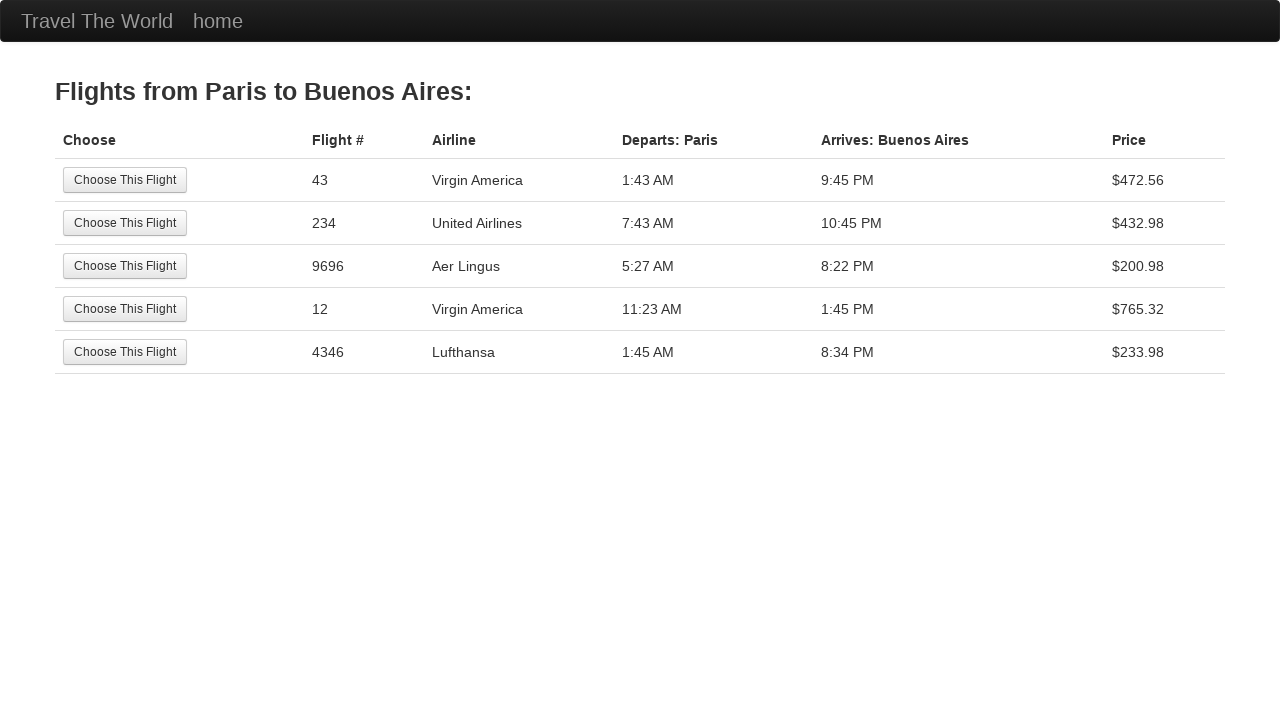

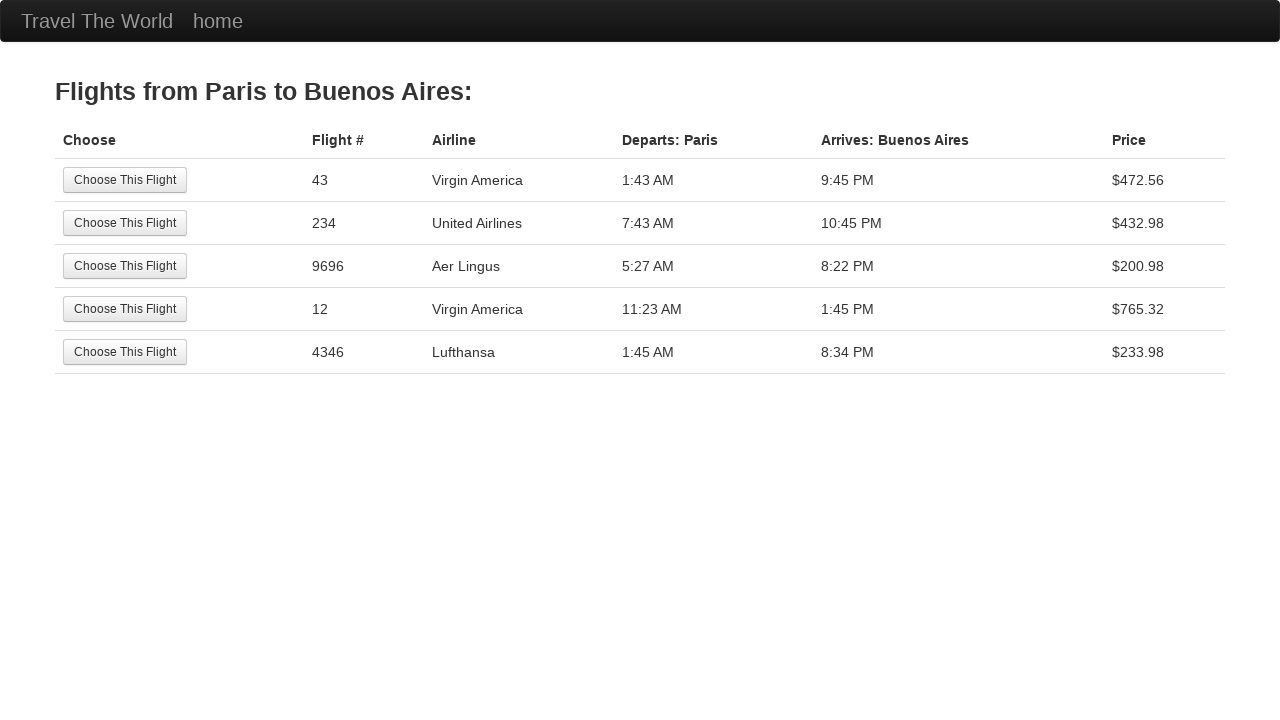